Tests navigation scope by counting links in different sections of the page, opening footer links in new tabs, and verifying each tab loads successfully

Starting URL: https://rahulshettyacademy.com/AutomationPractice/

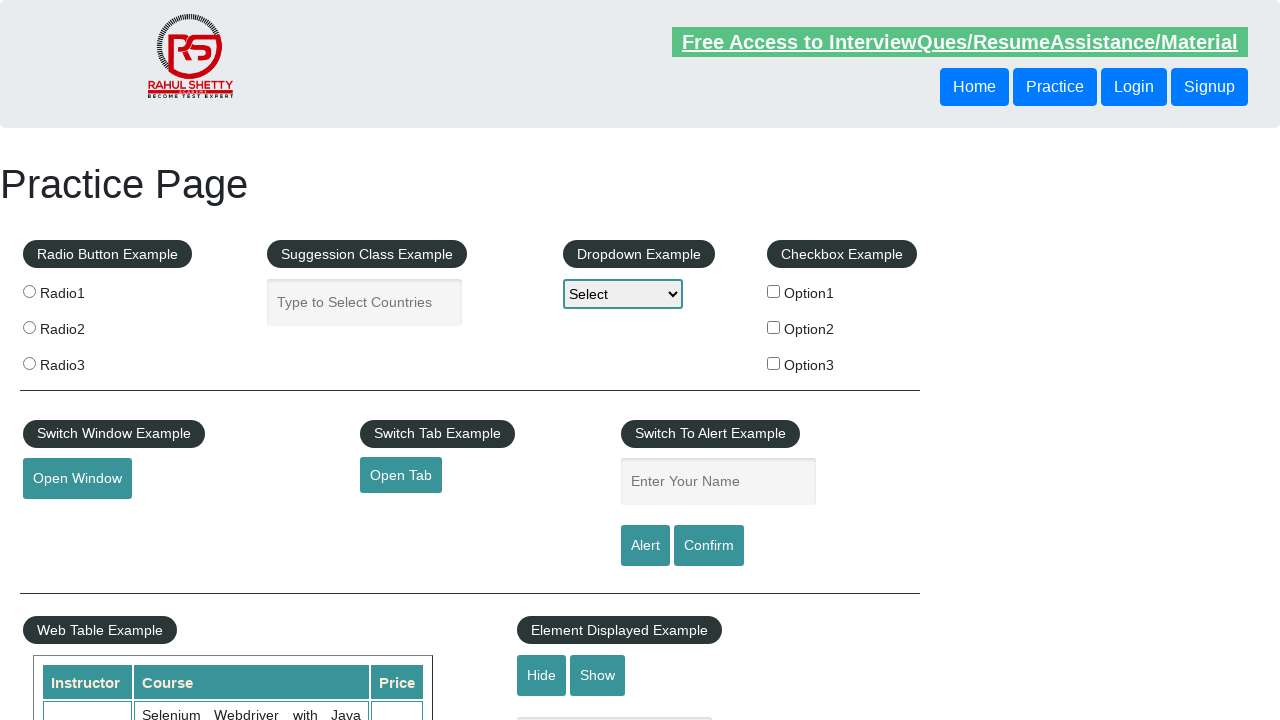

Counted total links on page: 27
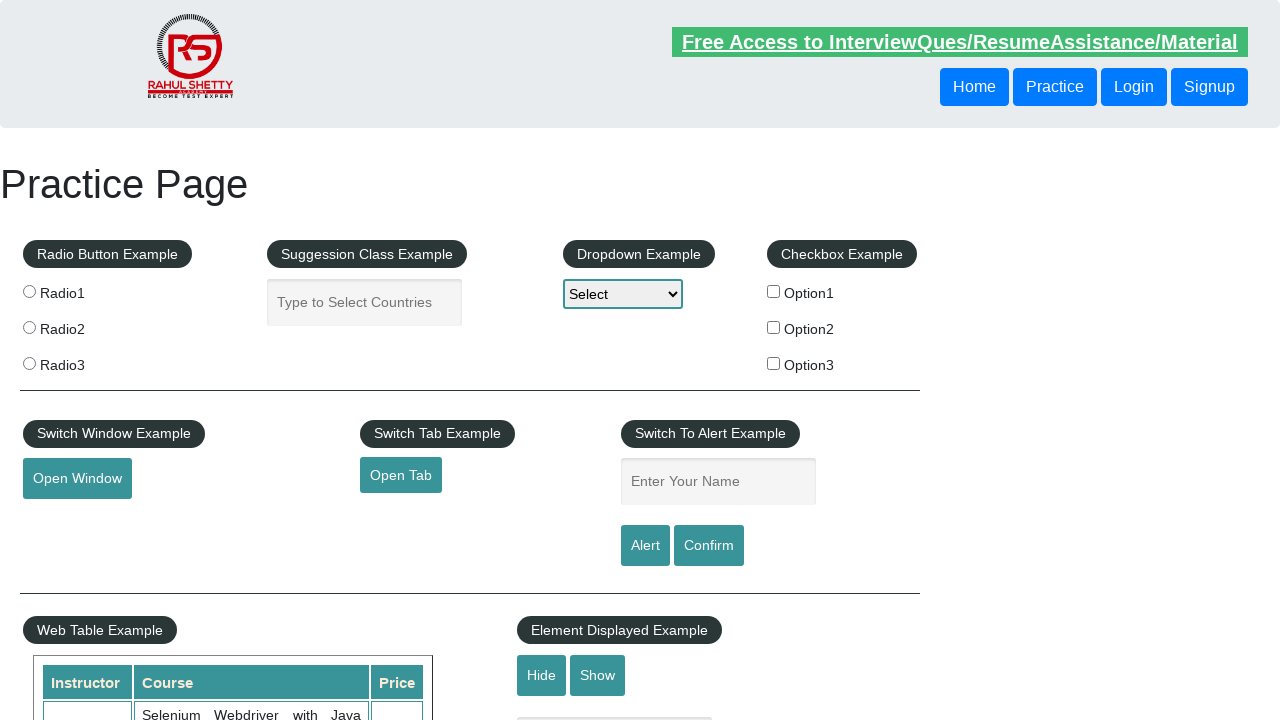

Counted links in footer section: 20
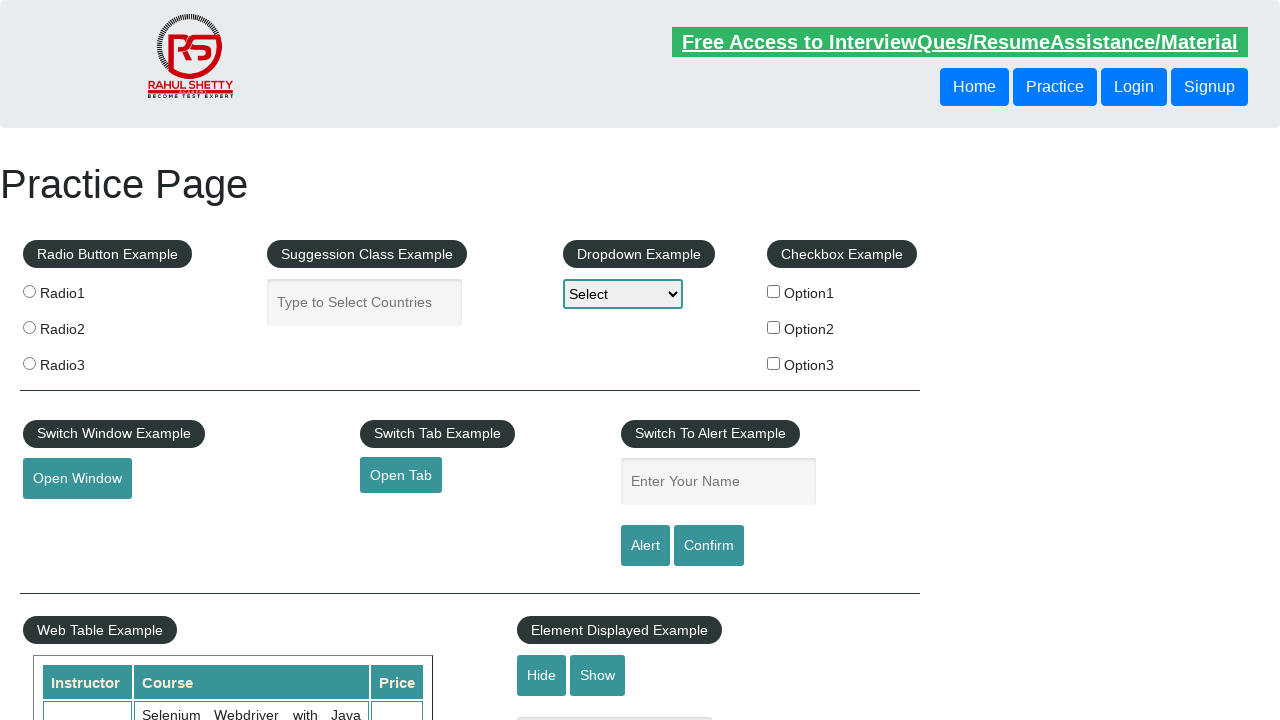

Counted links in first footer column: 5
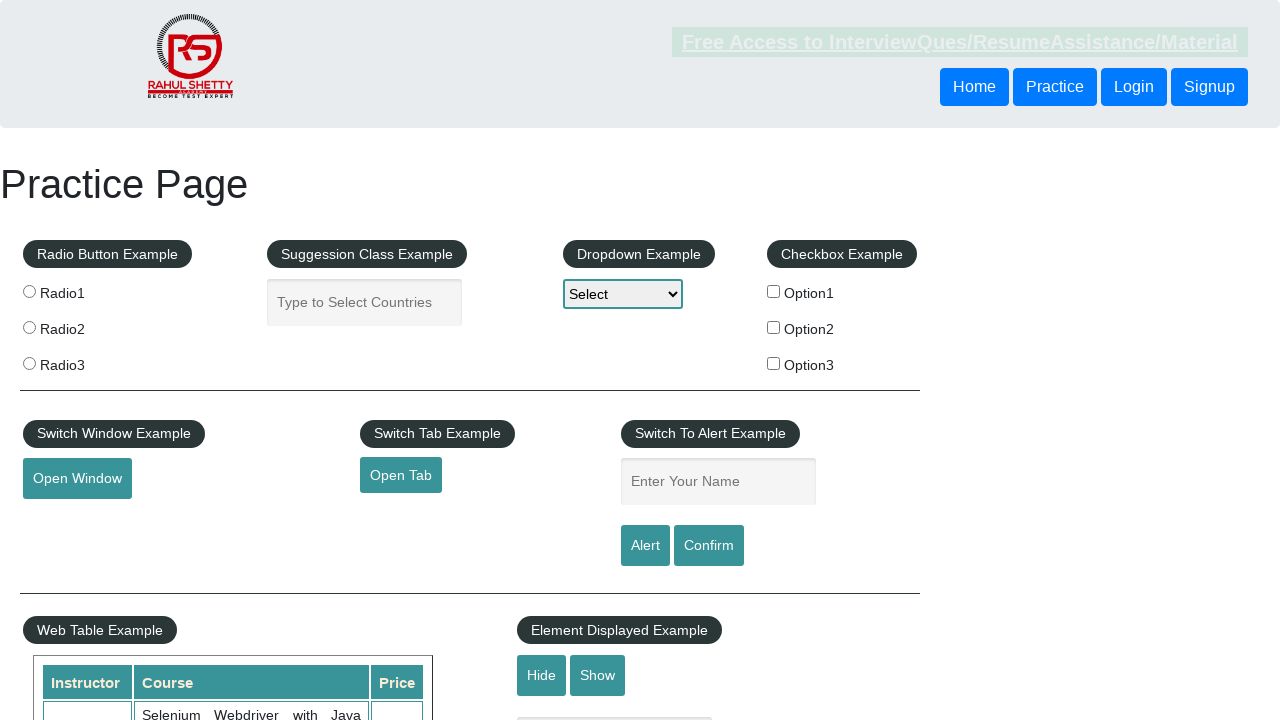

Retrieved all links in first footer column
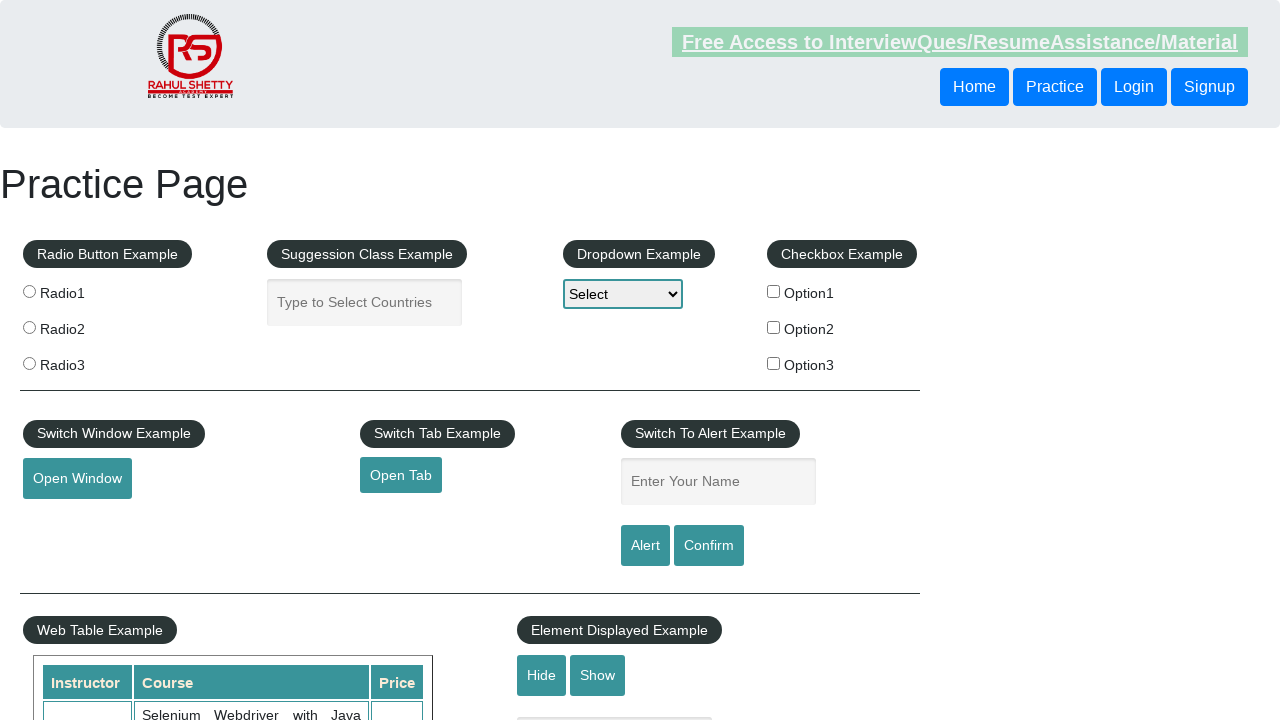

Opened footer link 1 in new tab using Ctrl+Click at (68, 520) on xpath=//div[@id='gf-BIG']//table/tbody/tr/td[1]/ul//a >> nth=1
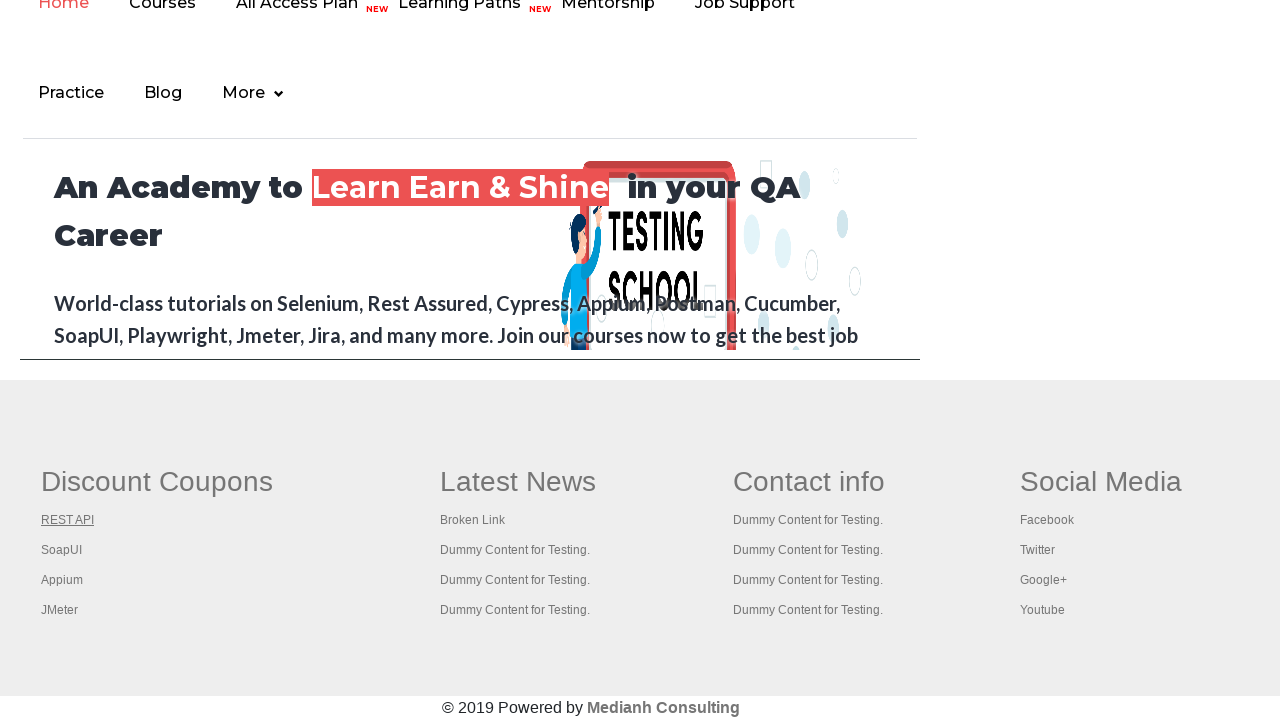

New tab 1 loaded successfully with title: REST API Tutorial
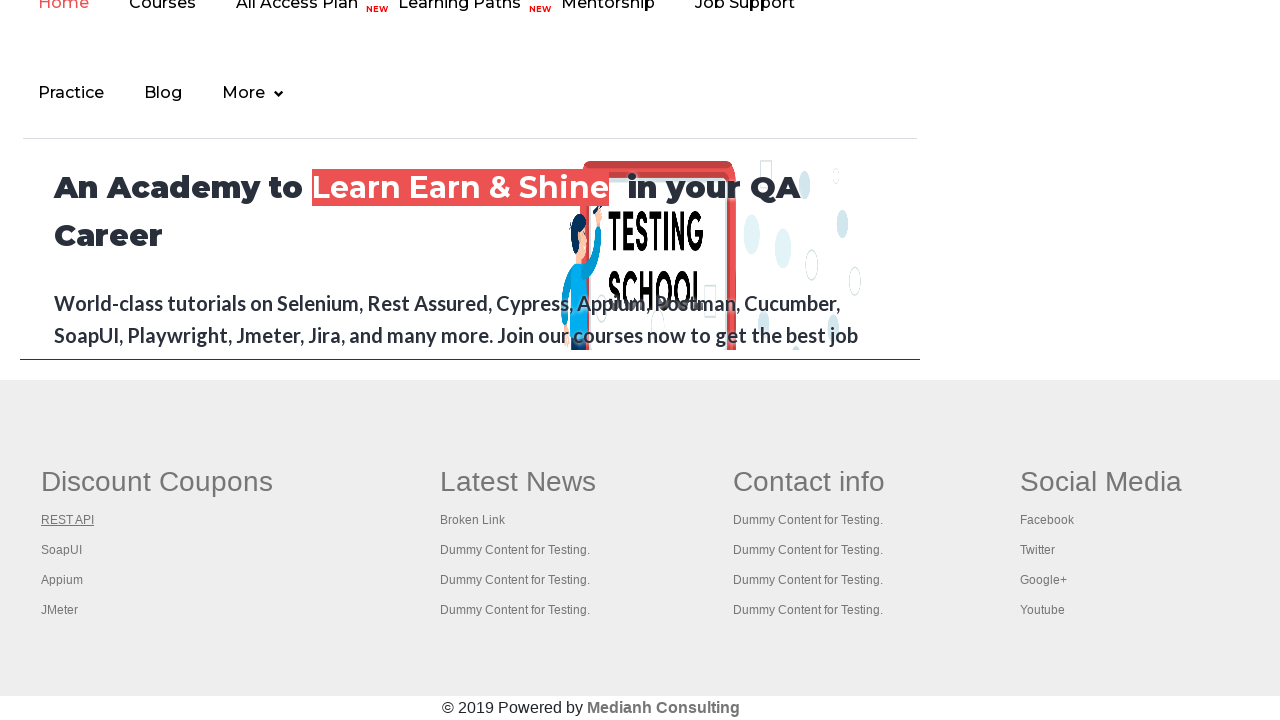

Opened footer link 2 in new tab using Ctrl+Click at (62, 550) on xpath=//div[@id='gf-BIG']//table/tbody/tr/td[1]/ul//a >> nth=2
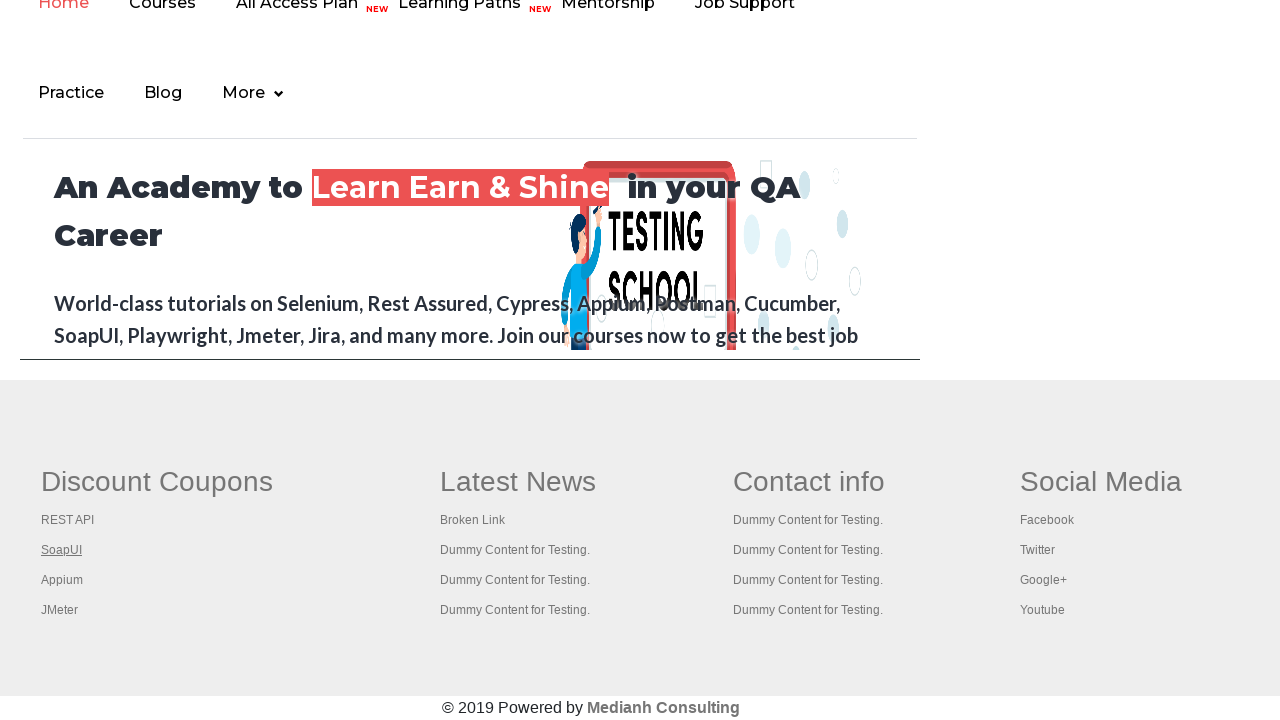

New tab 2 loaded successfully with title: The World’s Most Popular API Testing Tool | SoapUI
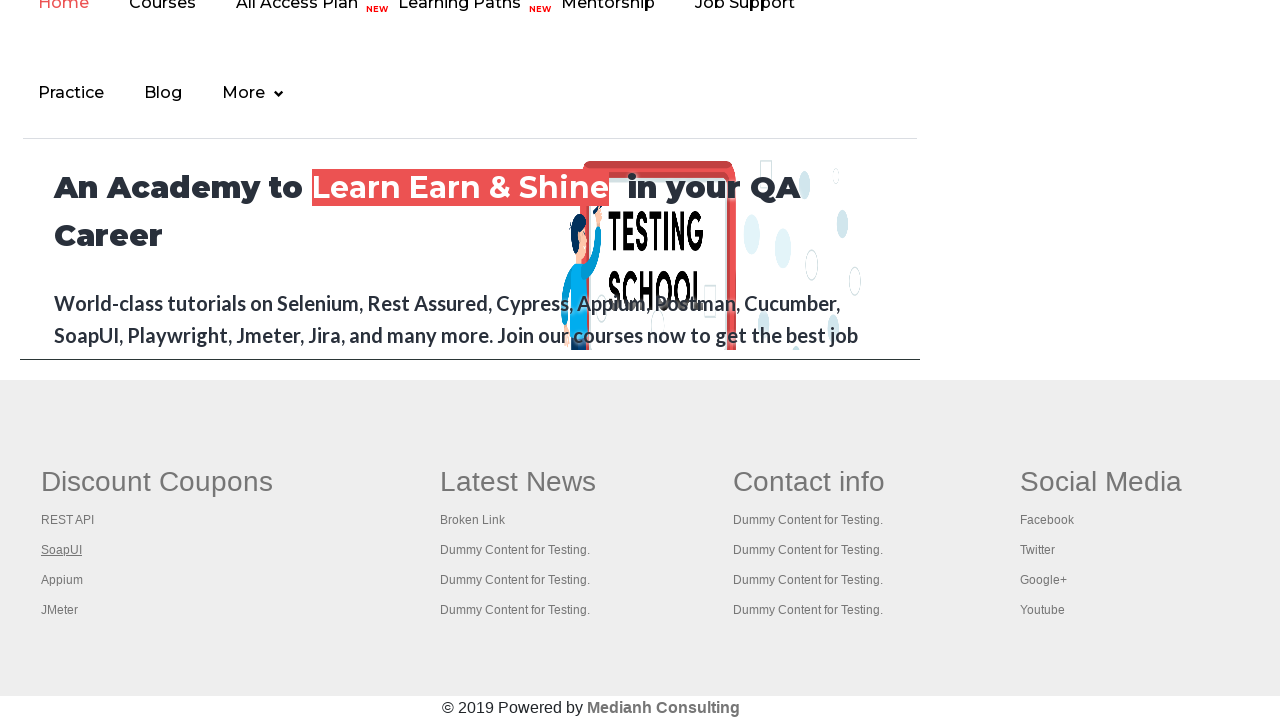

Opened footer link 3 in new tab using Ctrl+Click at (62, 580) on xpath=//div[@id='gf-BIG']//table/tbody/tr/td[1]/ul//a >> nth=3
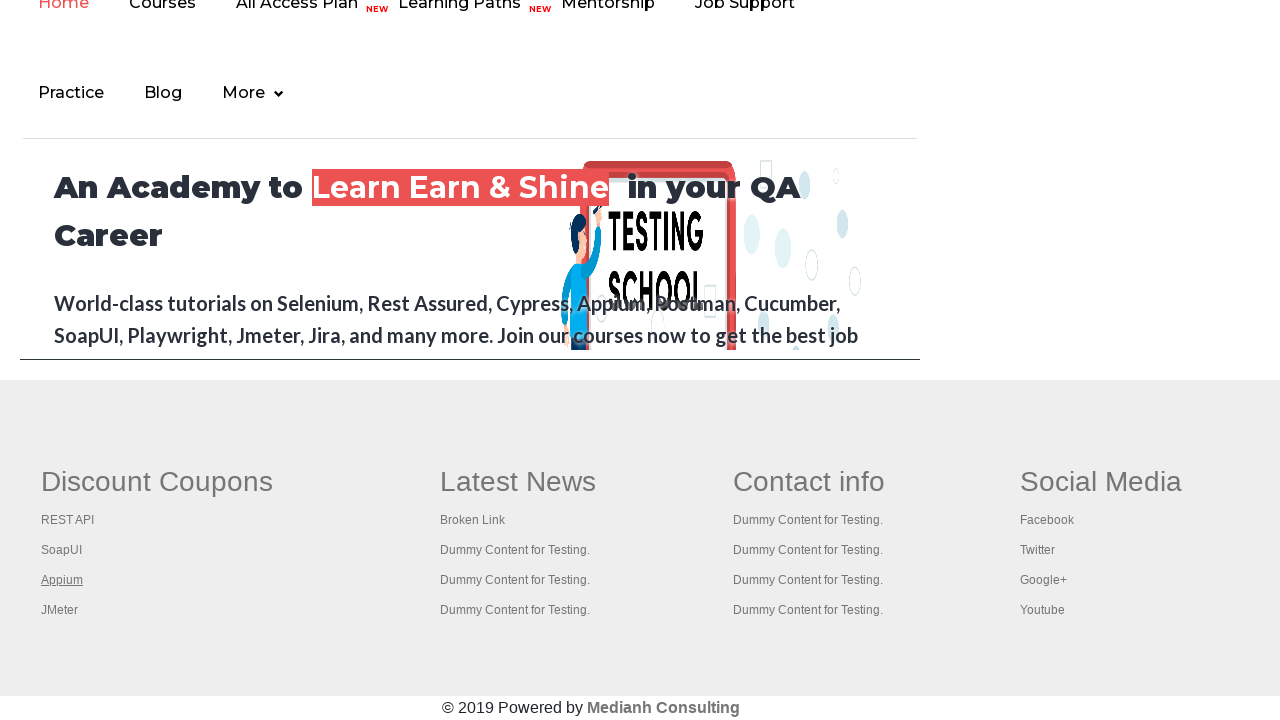

New tab 3 loaded successfully with title: Appium tutorial for Mobile Apps testing | RahulShetty Academy | Rahul
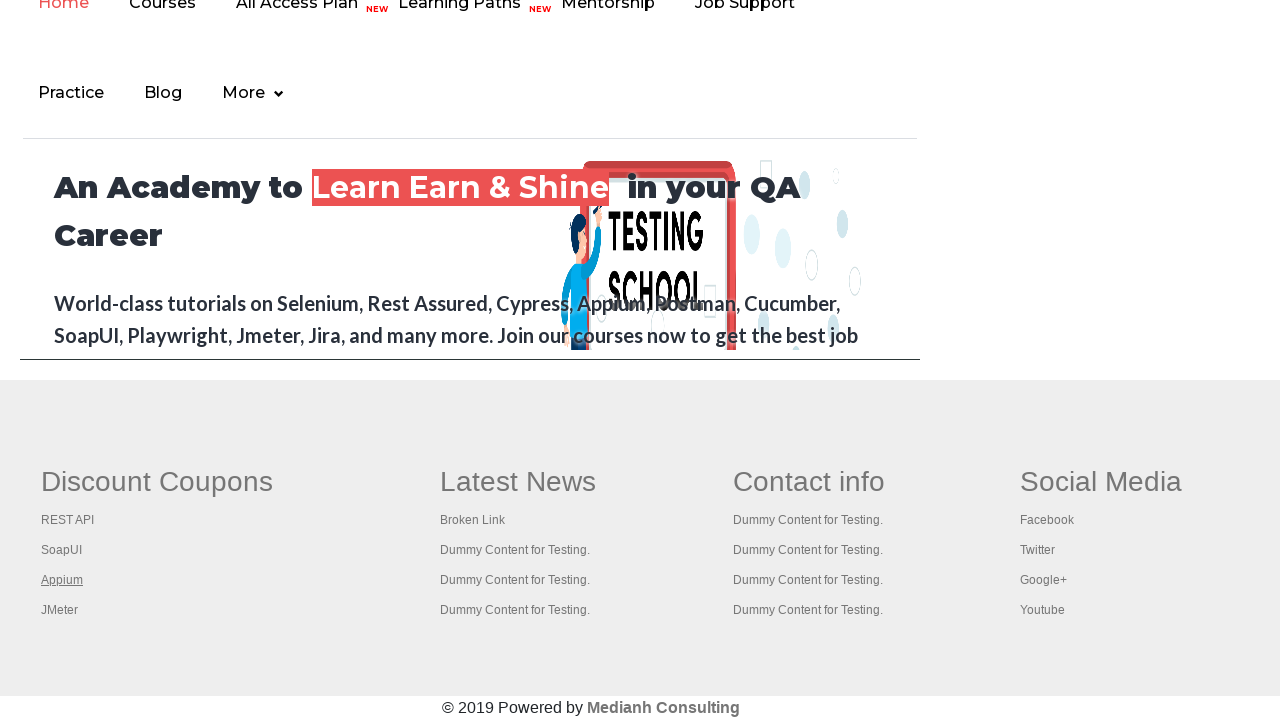

Opened footer link 4 in new tab using Ctrl+Click at (60, 610) on xpath=//div[@id='gf-BIG']//table/tbody/tr/td[1]/ul//a >> nth=4
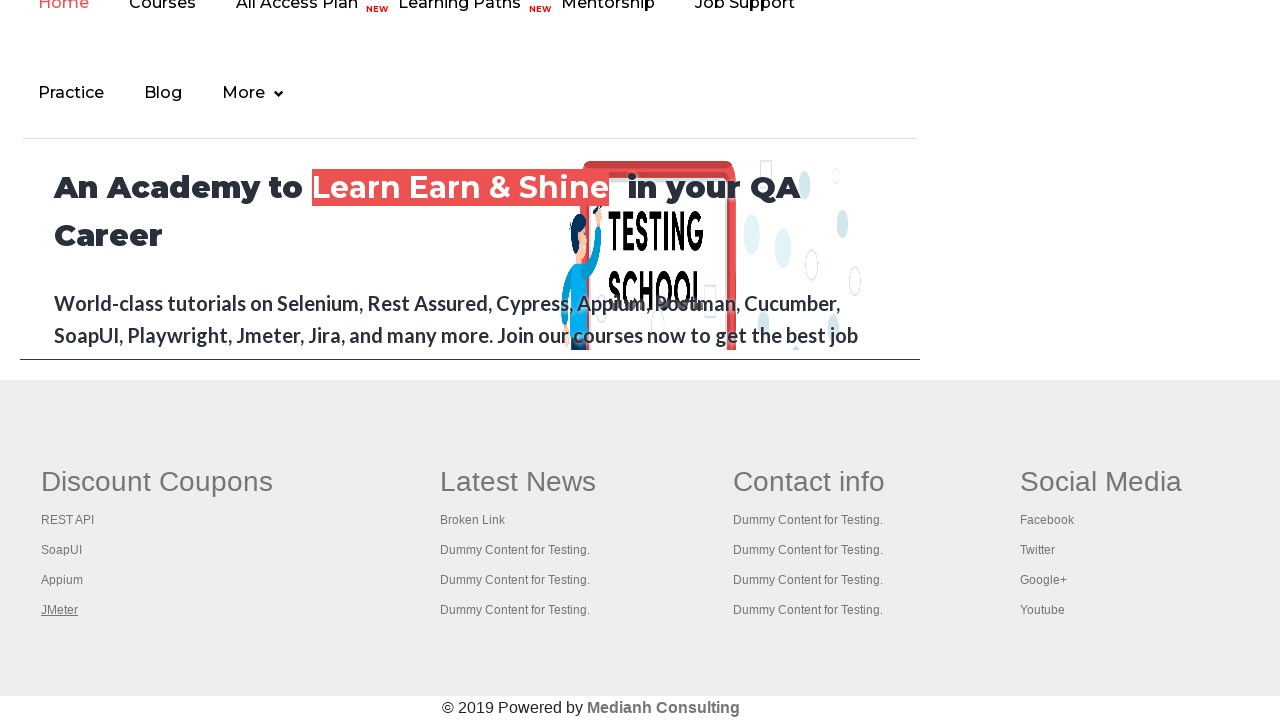

New tab 4 loaded successfully with title: Apache JMeter - Apache JMeter™
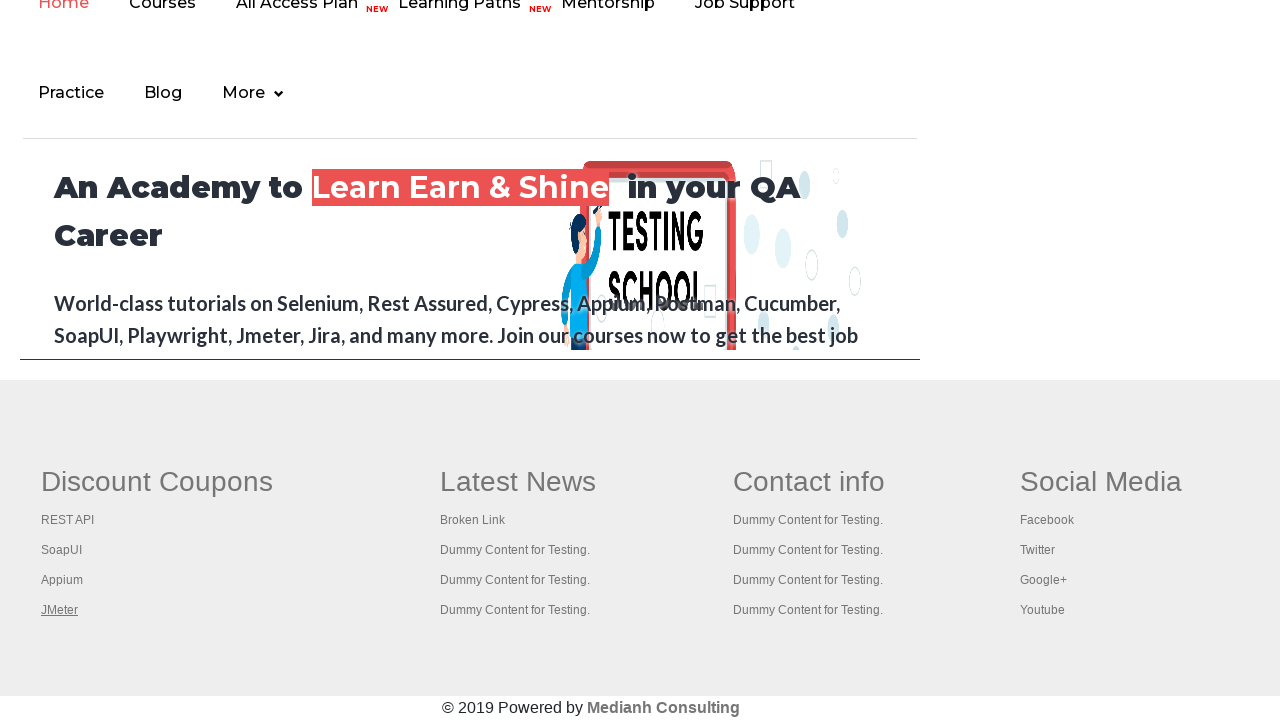

Original page title: Practice Page
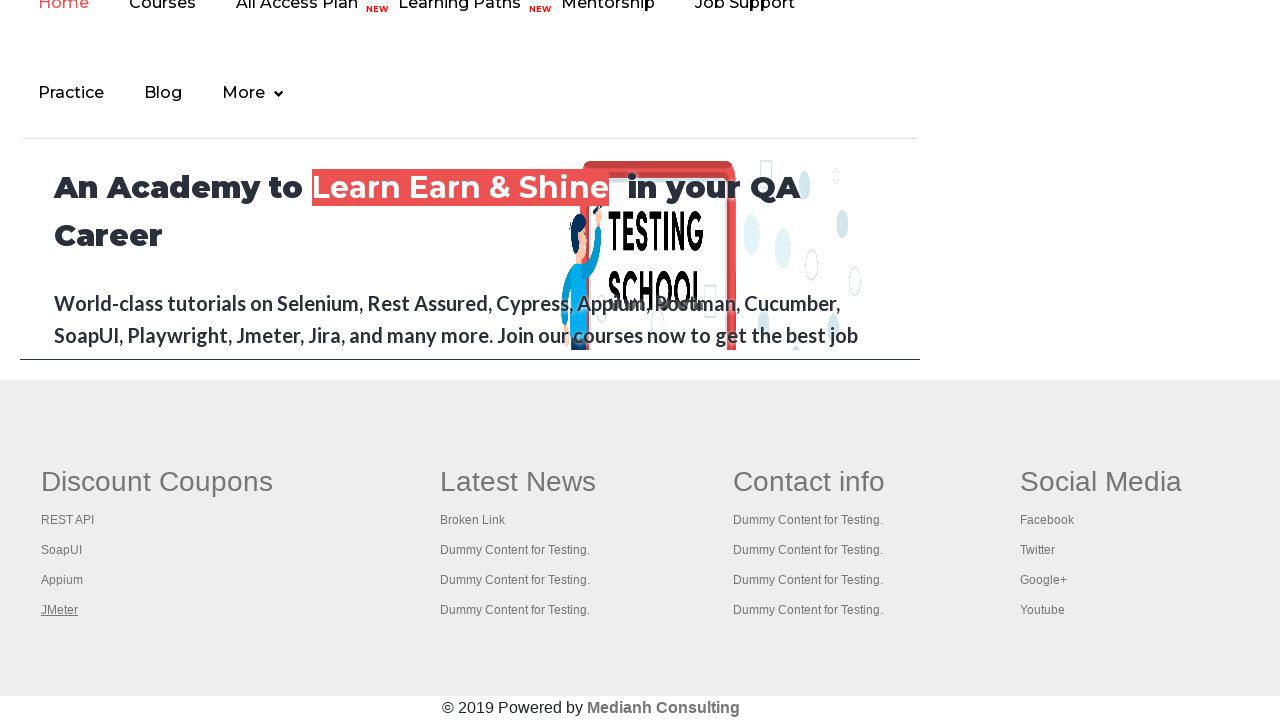

Verified new tab 1 title: REST API Tutorial
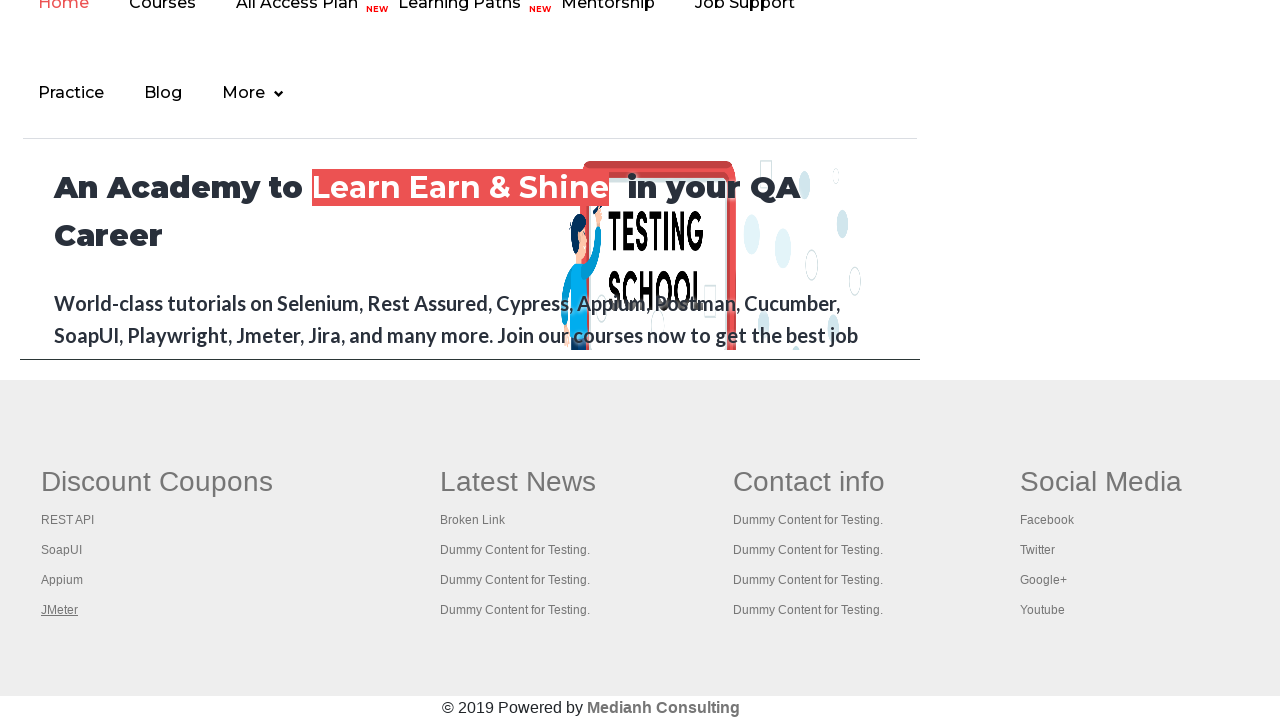

Closed new tab 1
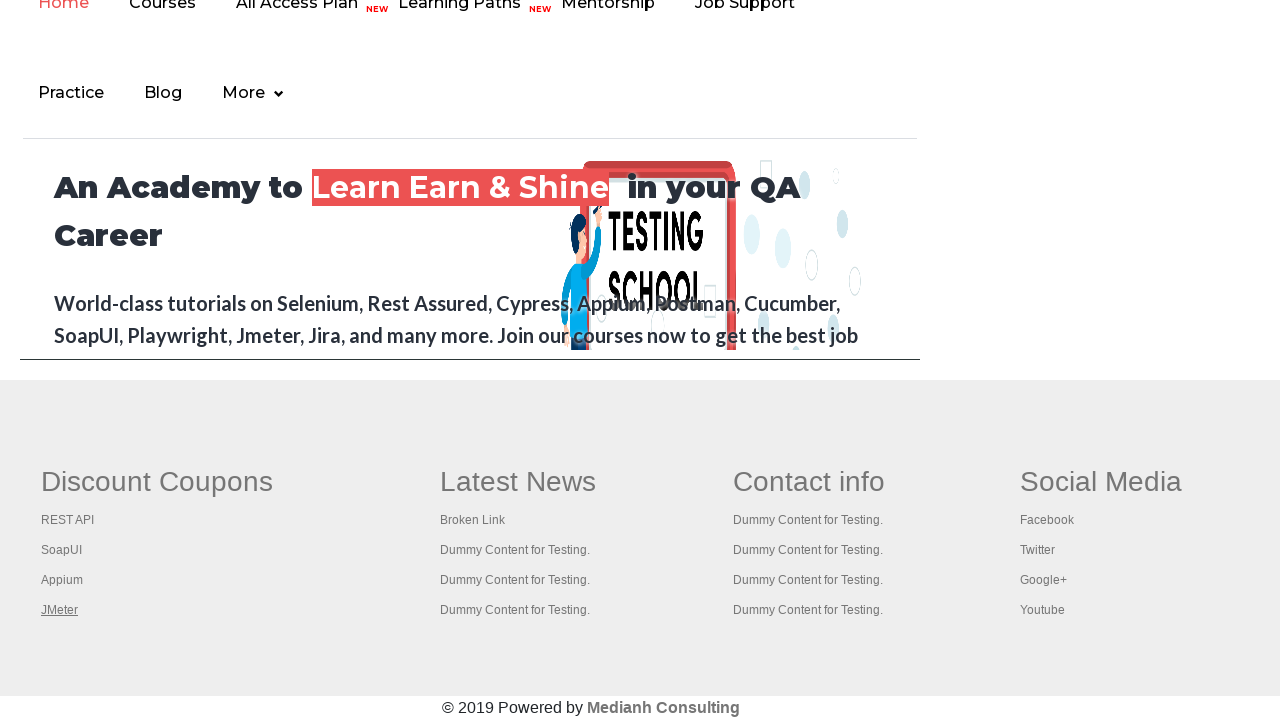

Verified new tab 2 title: The World’s Most Popular API Testing Tool | SoapUI
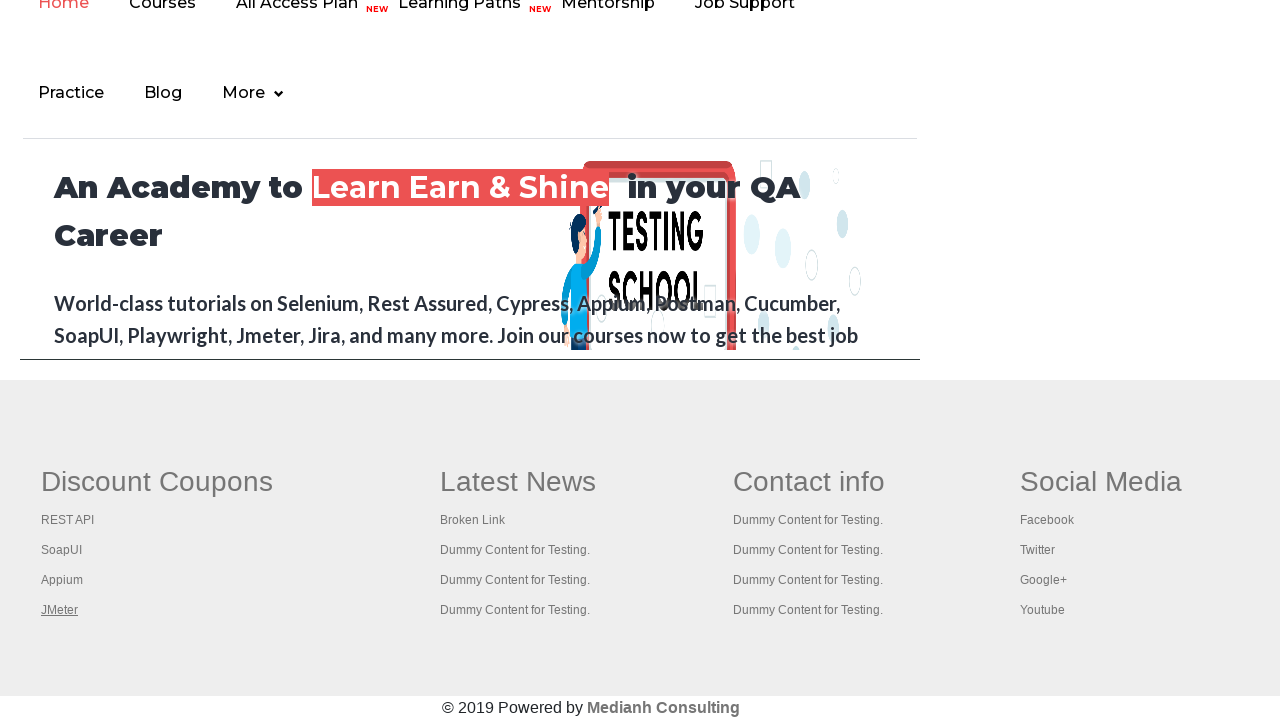

Closed new tab 2
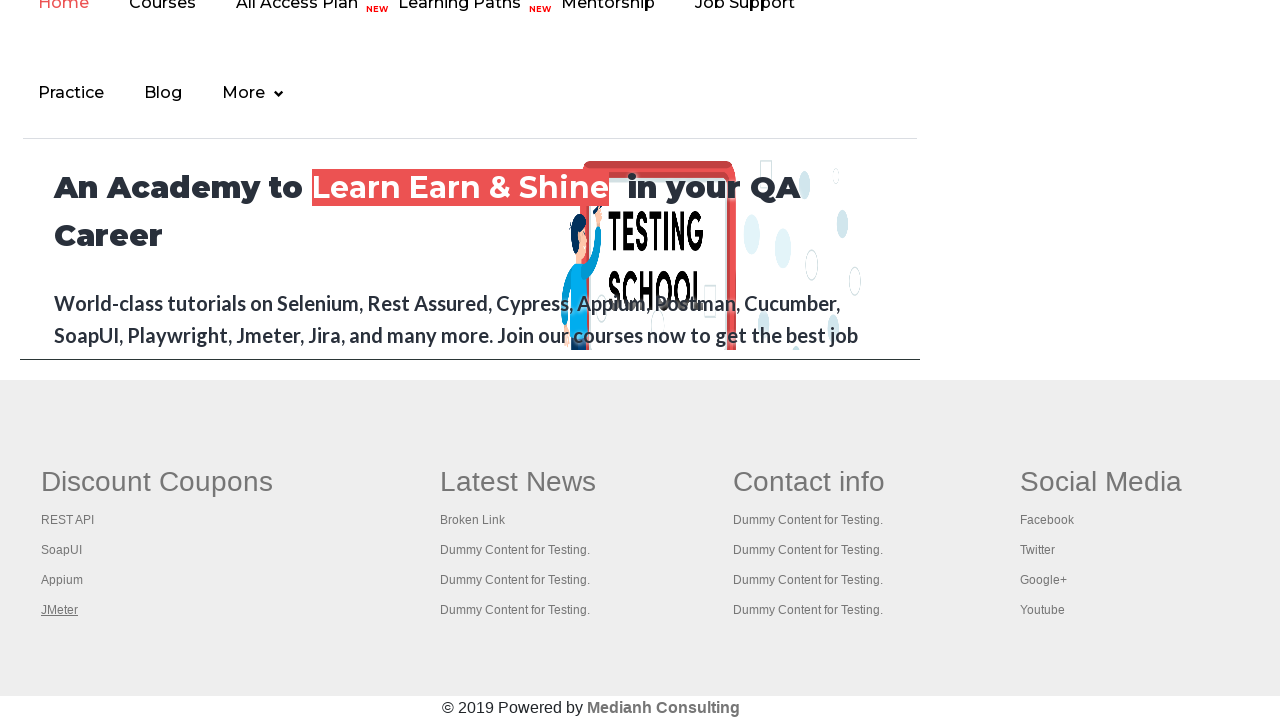

Verified new tab 3 title: Appium tutorial for Mobile Apps testing | RahulShetty Academy | Rahul
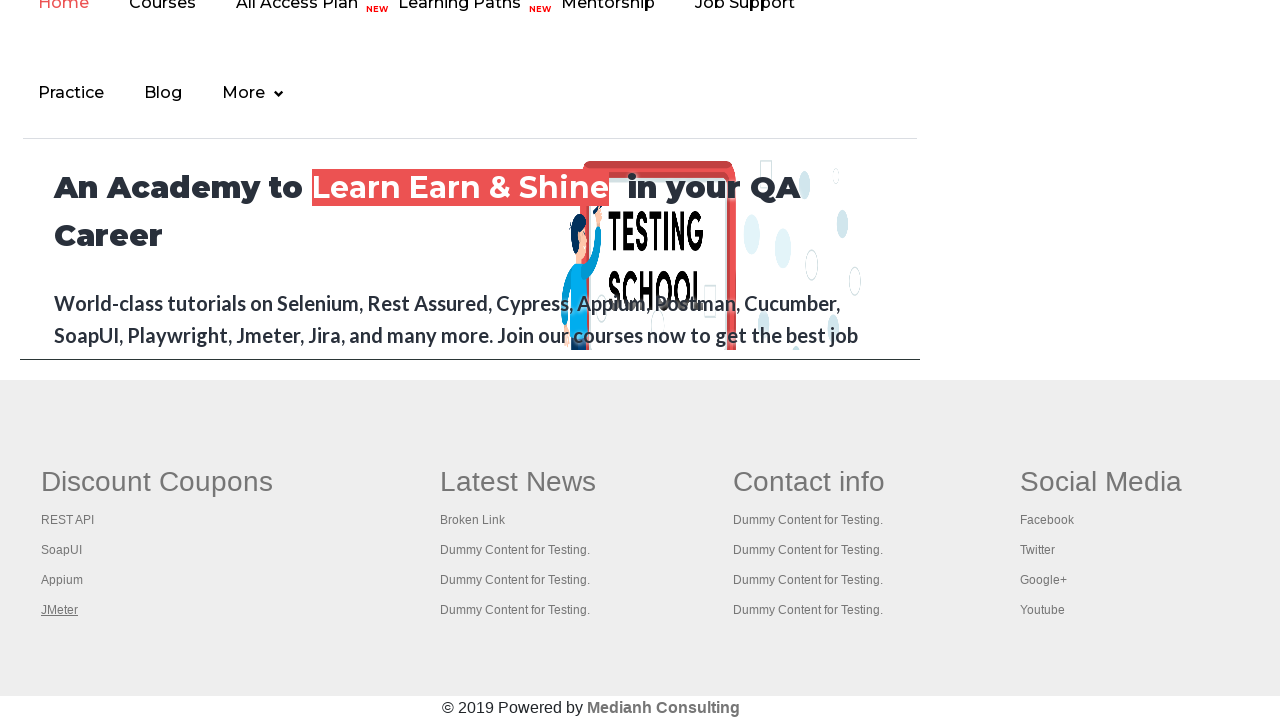

Closed new tab 3
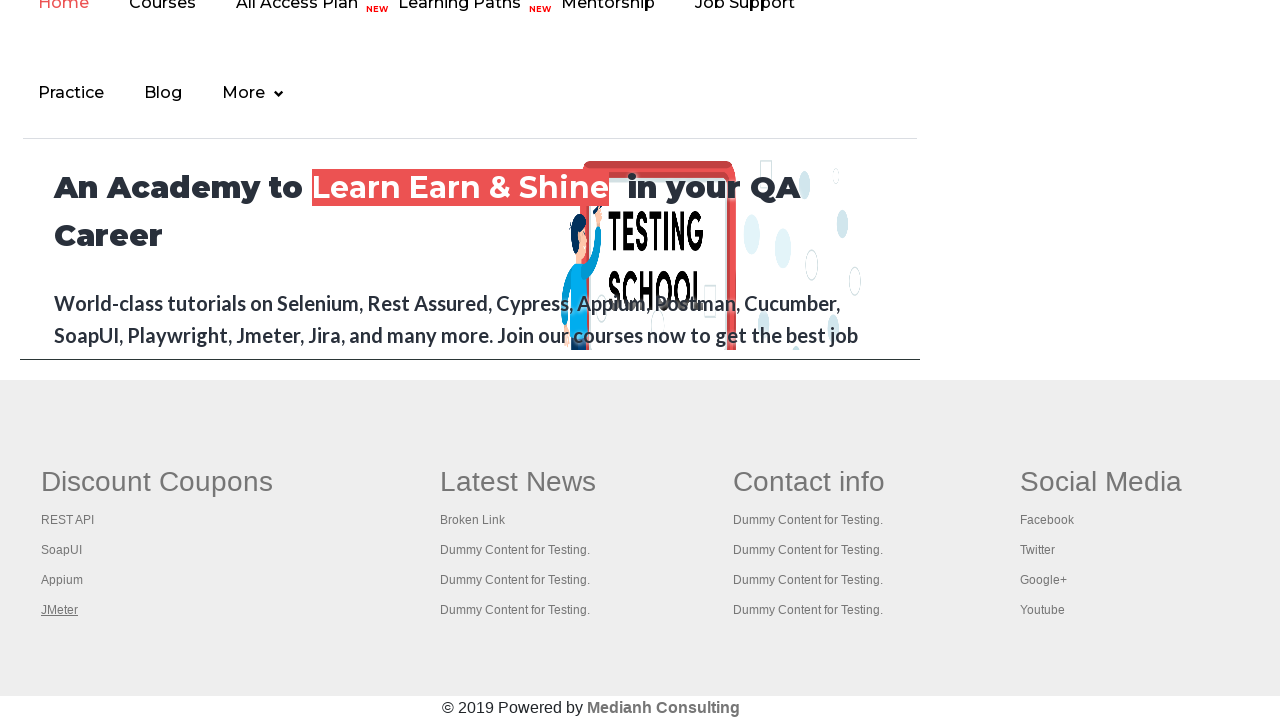

Verified new tab 4 title: Apache JMeter - Apache JMeter™
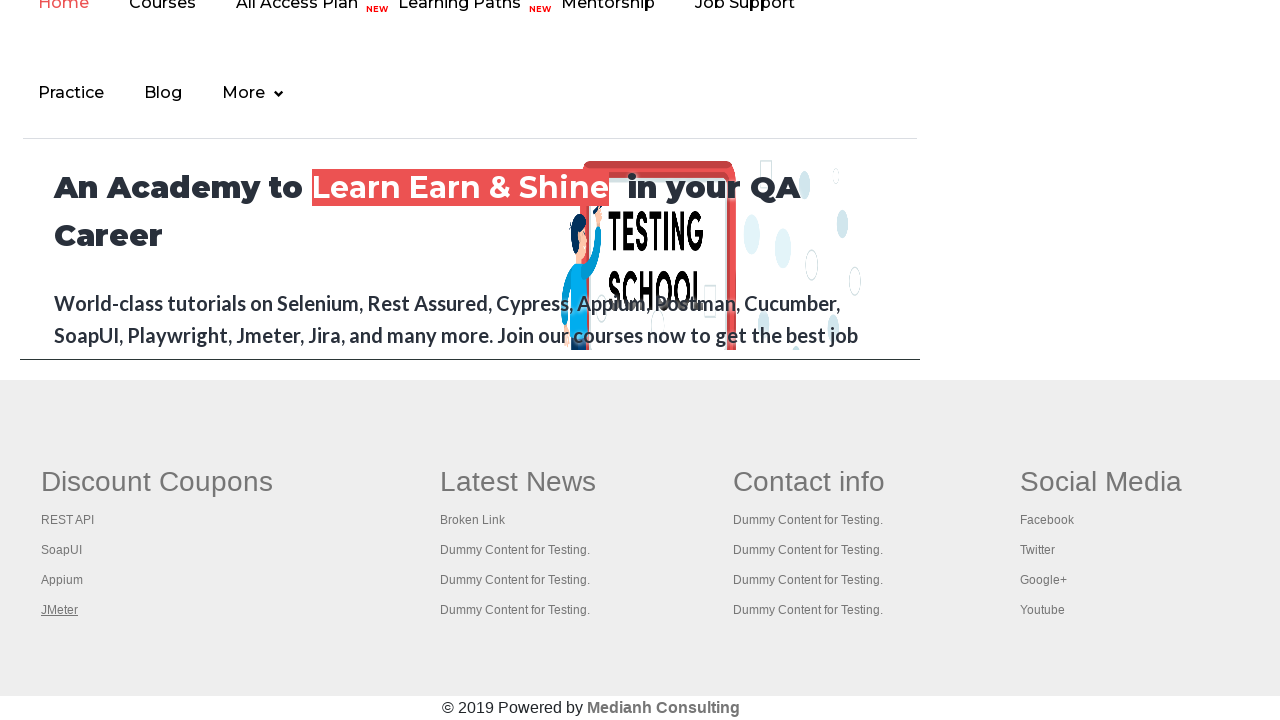

Closed new tab 4
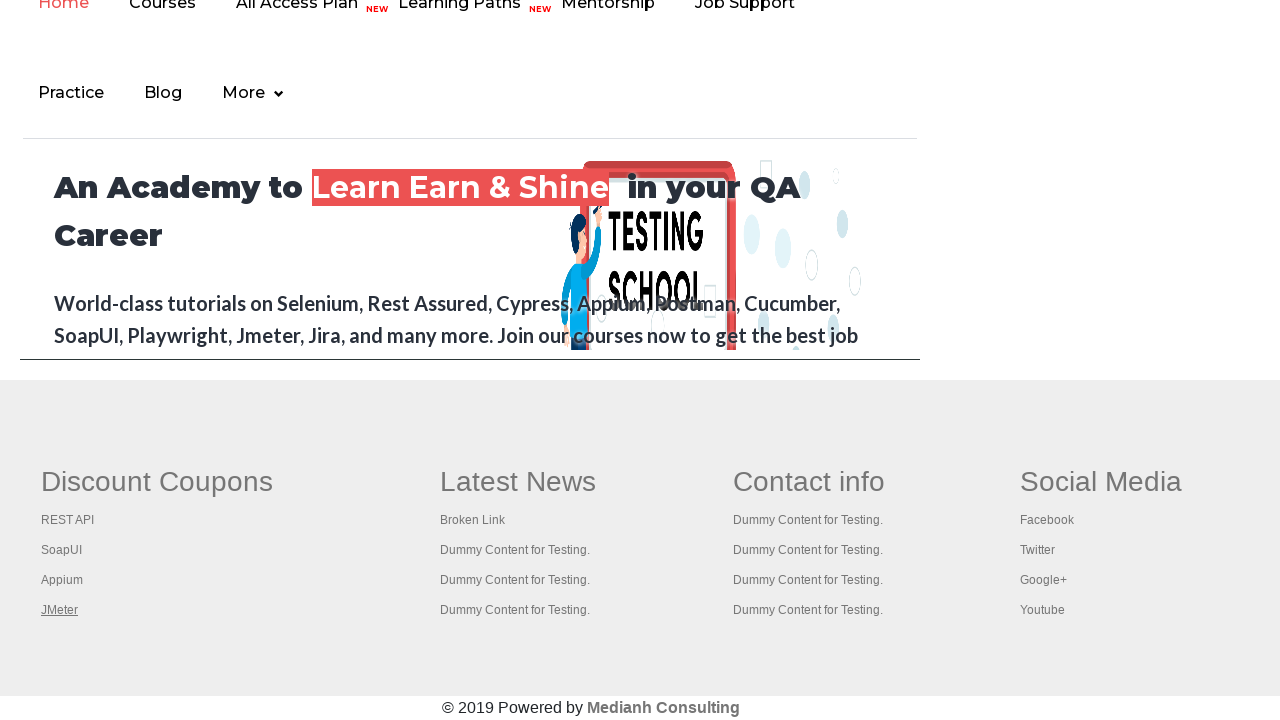

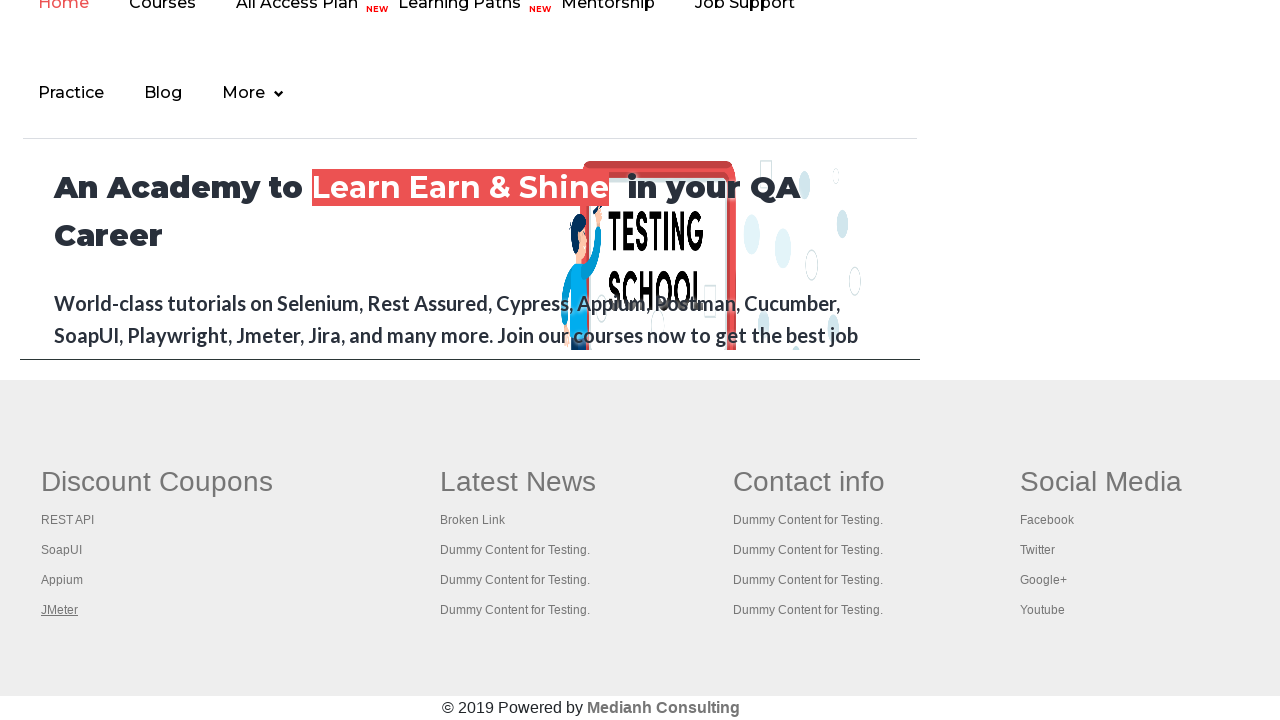